Tests window handling using array conversion approach to switch between windows

Starting URL: https://the-internet.herokuapp.com/windows

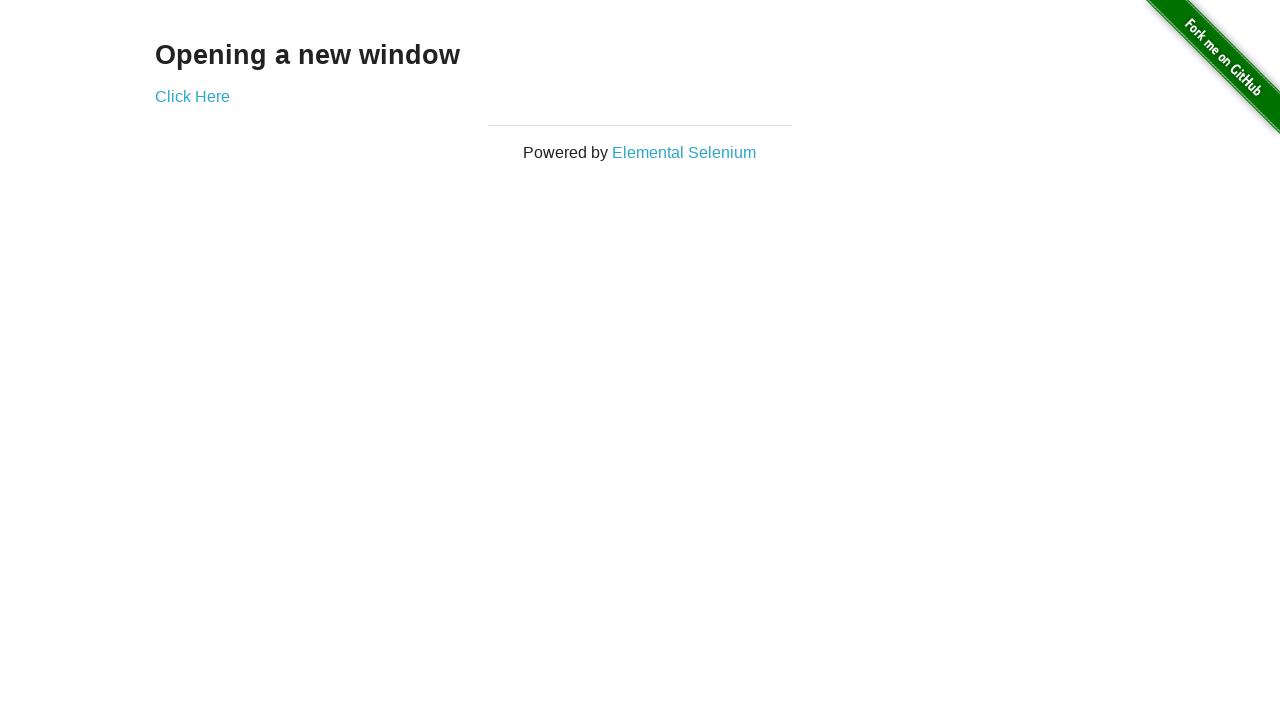

Verified heading text is 'Opening a new window'
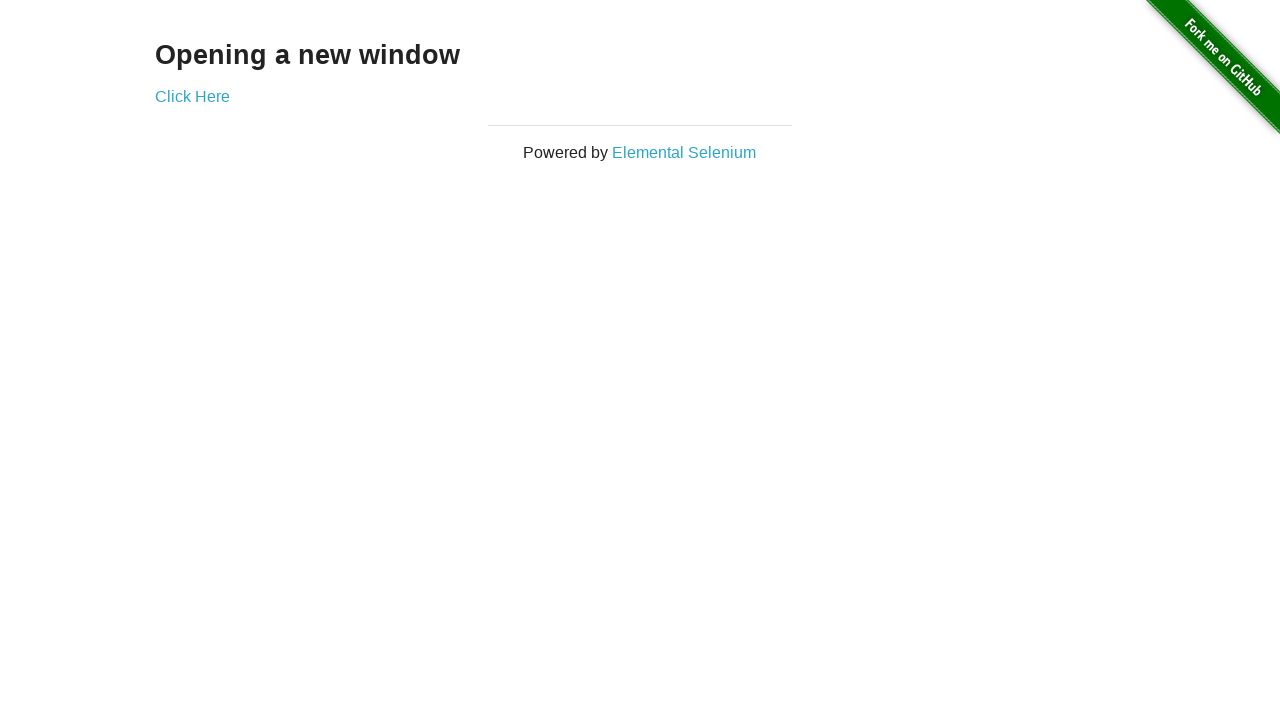

Verified first page title is 'The Internet'
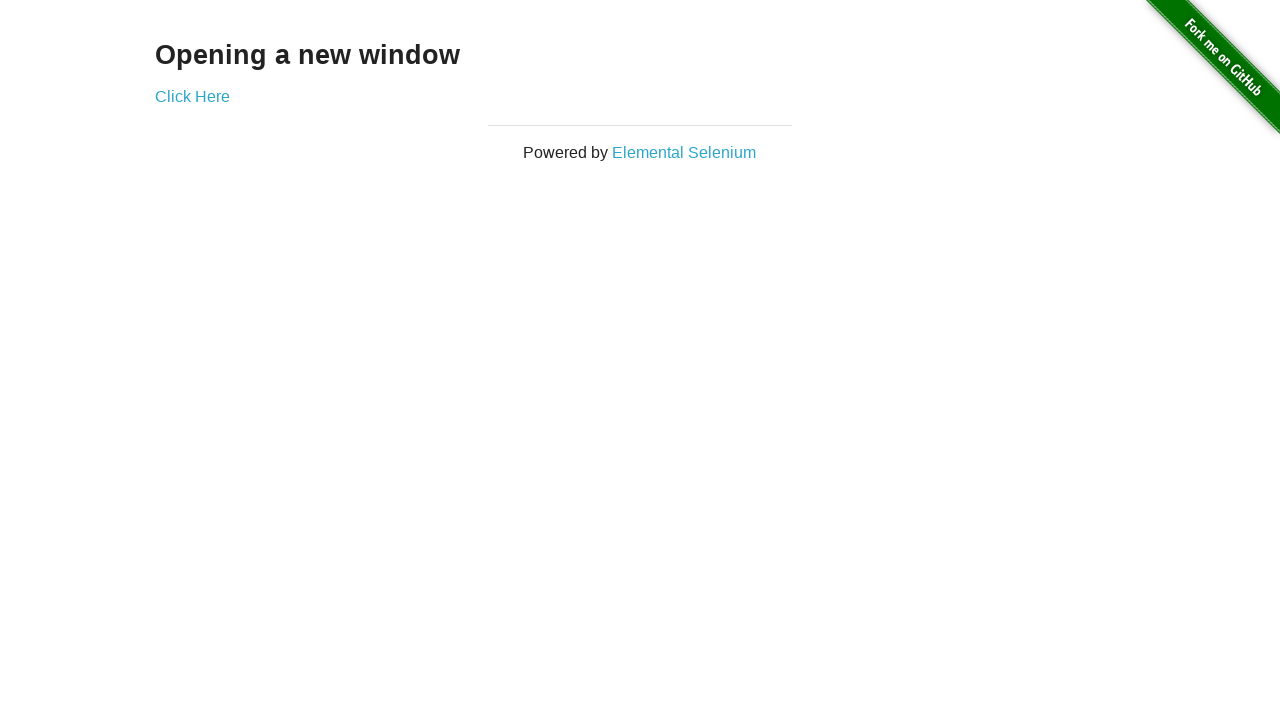

Clicked 'Click Here' link to open new window at (192, 96) on xpath=(//a)[2]
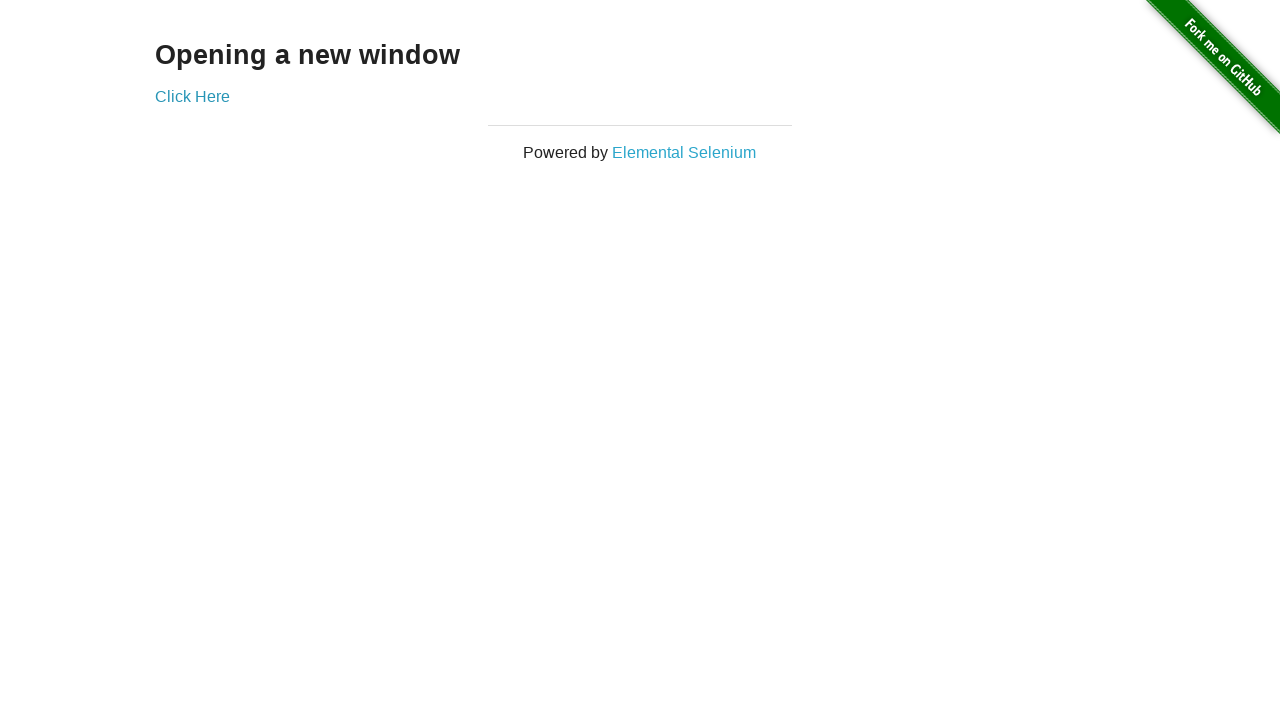

New window opened and captured
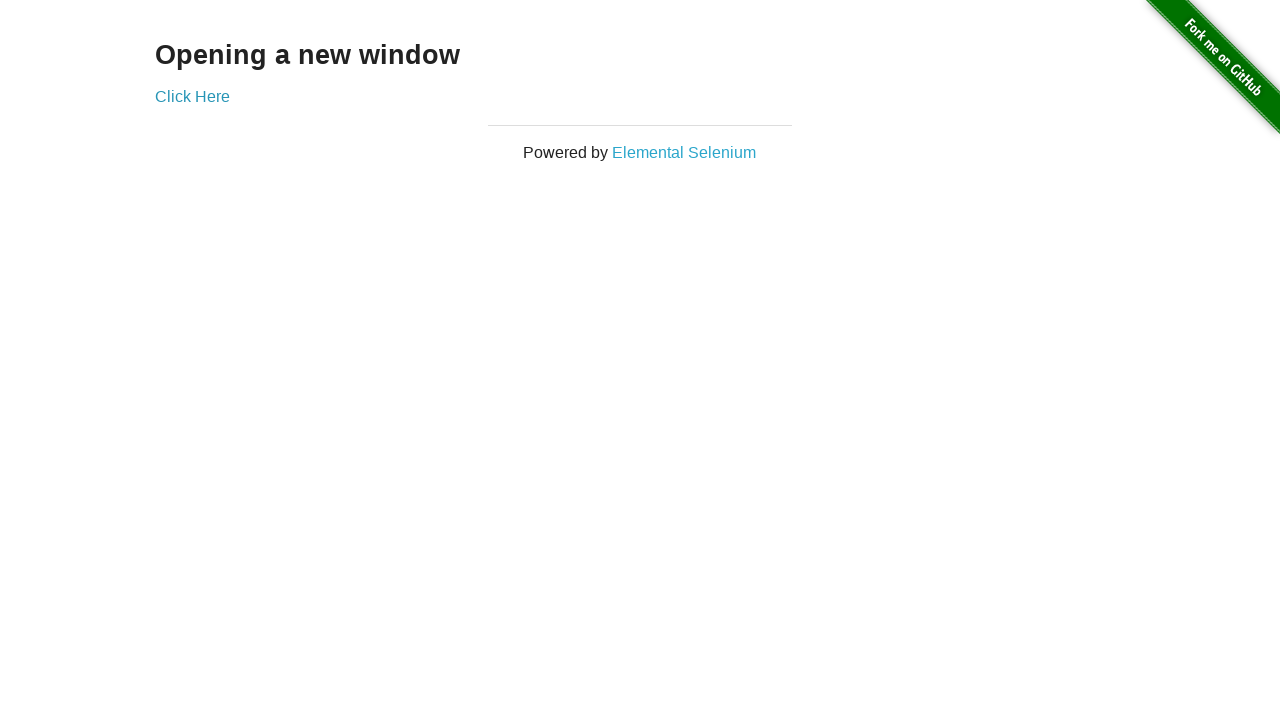

Switched focus to new window
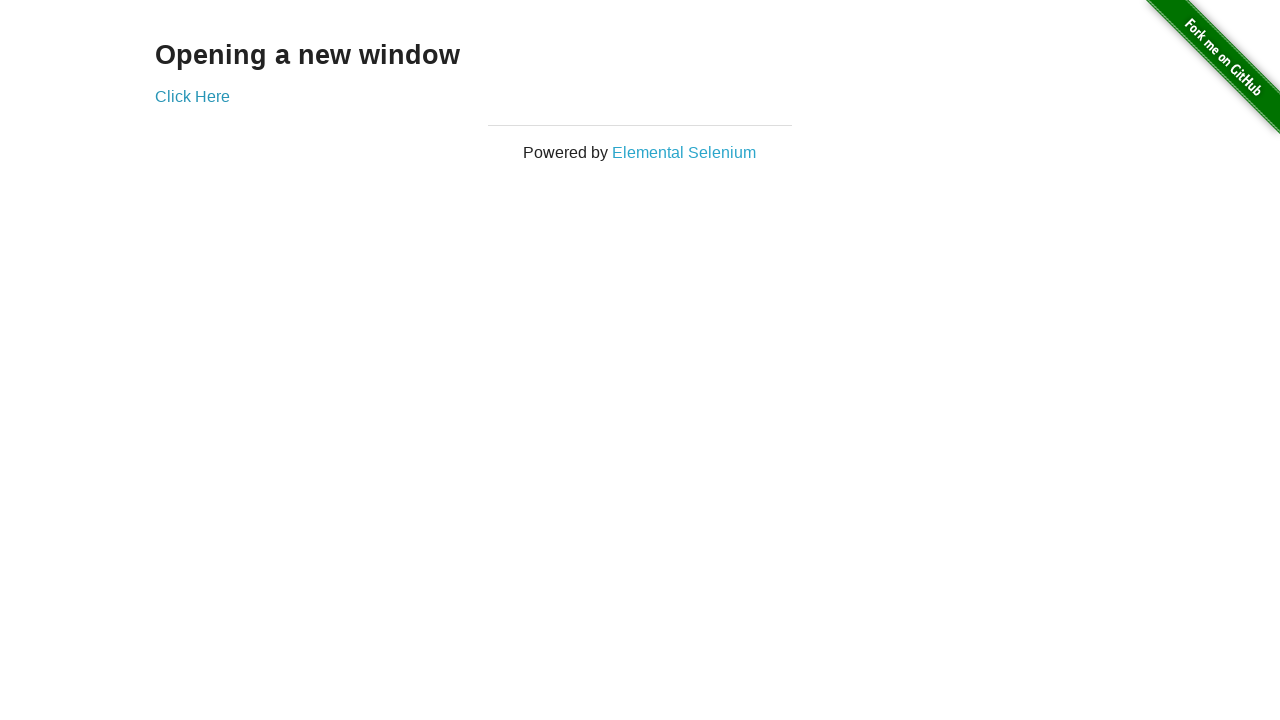

Verified new window title is 'New Window'
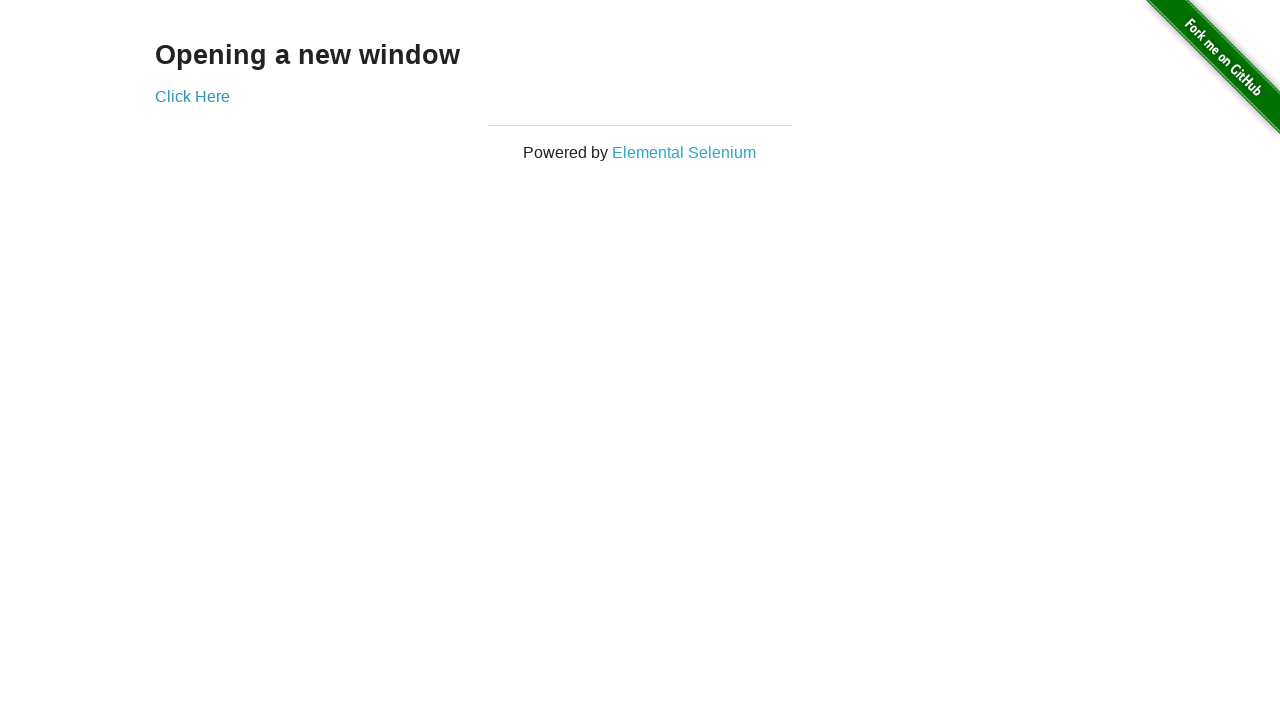

Verified first page in context still has title 'The Internet'
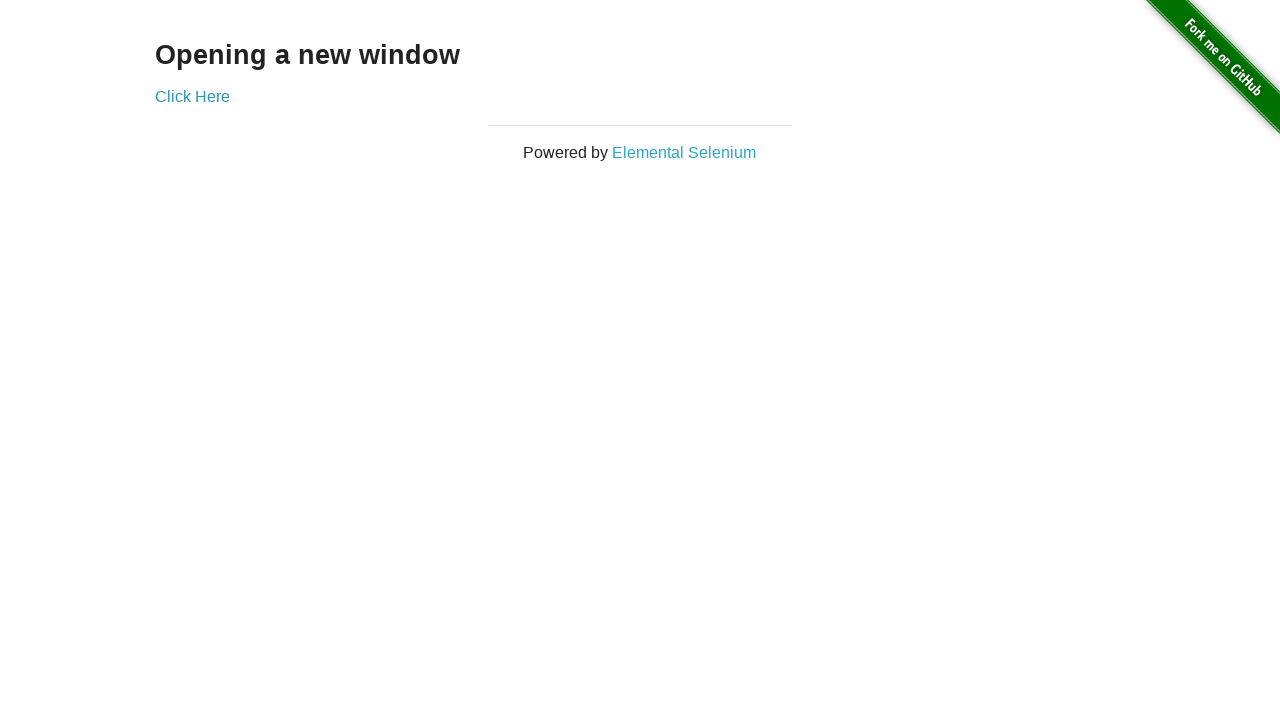

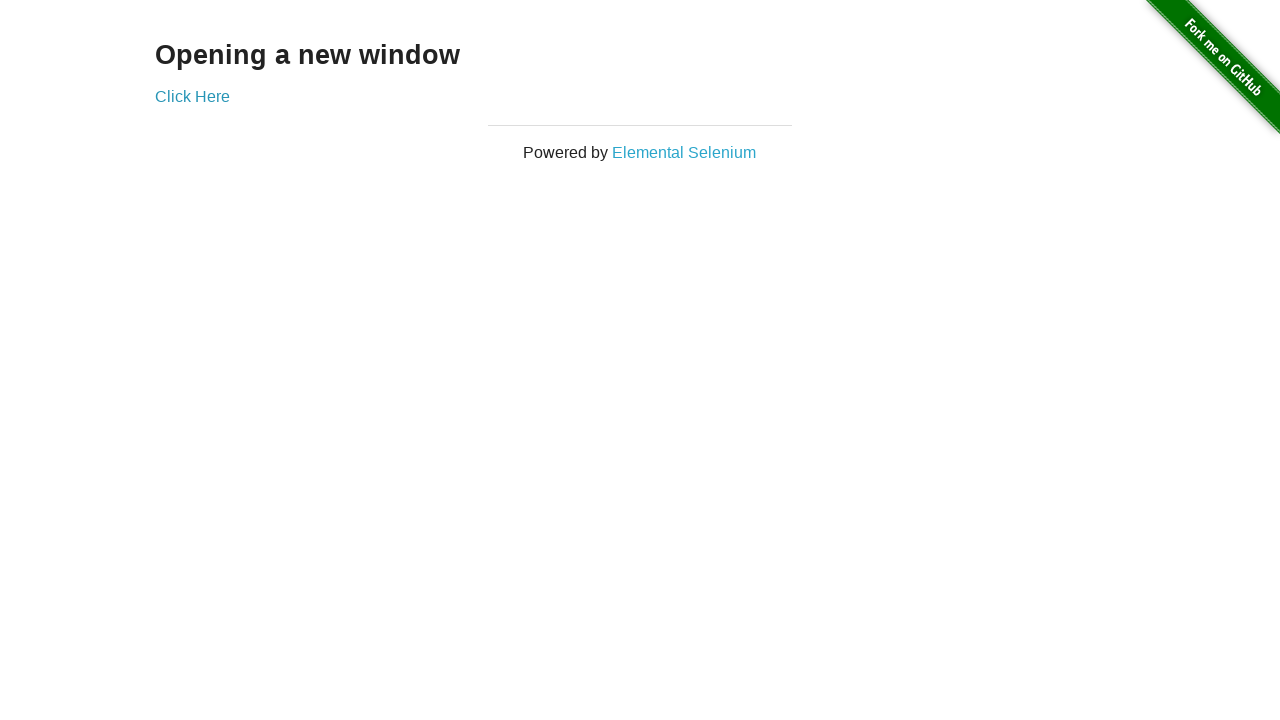